Tests the Dynamic Properties functionality by clicking on the field and waiting for a dynamically appearing button to become visible.

Starting URL: https://demoqa.com/elements

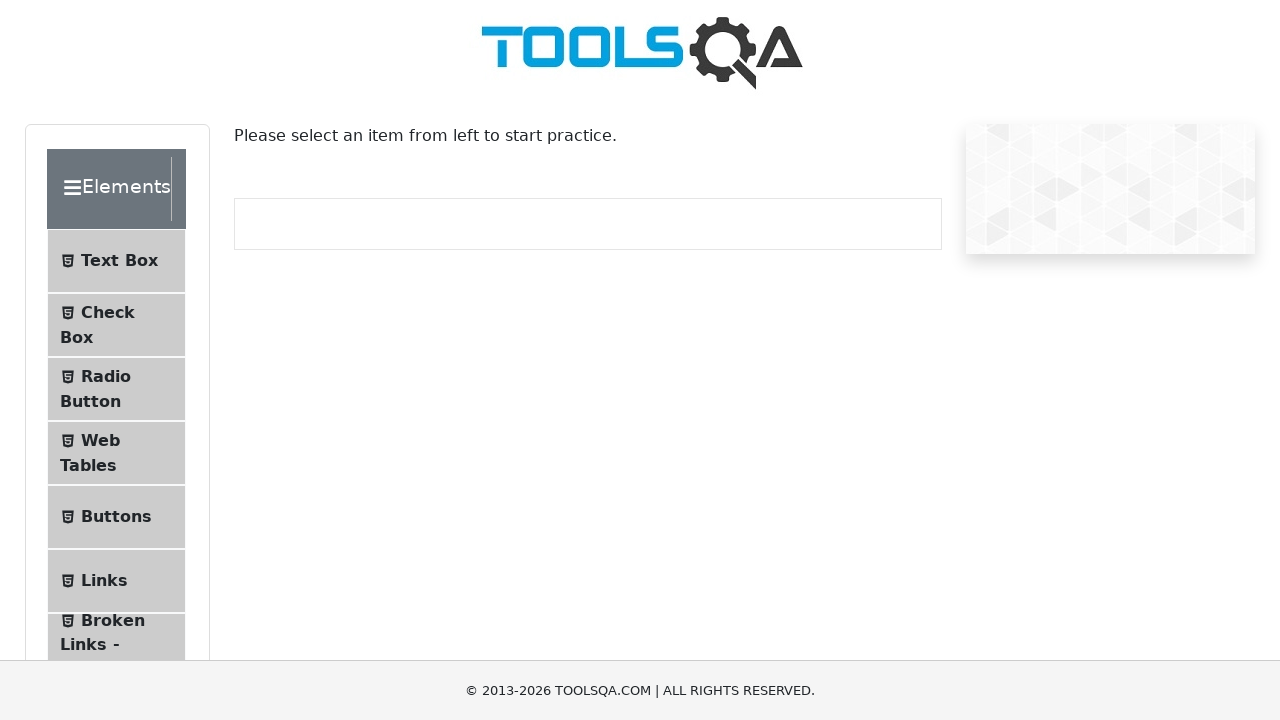

Clicked on Dynamic Properties in the left menu at (119, 348) on text=Dynamic Properties
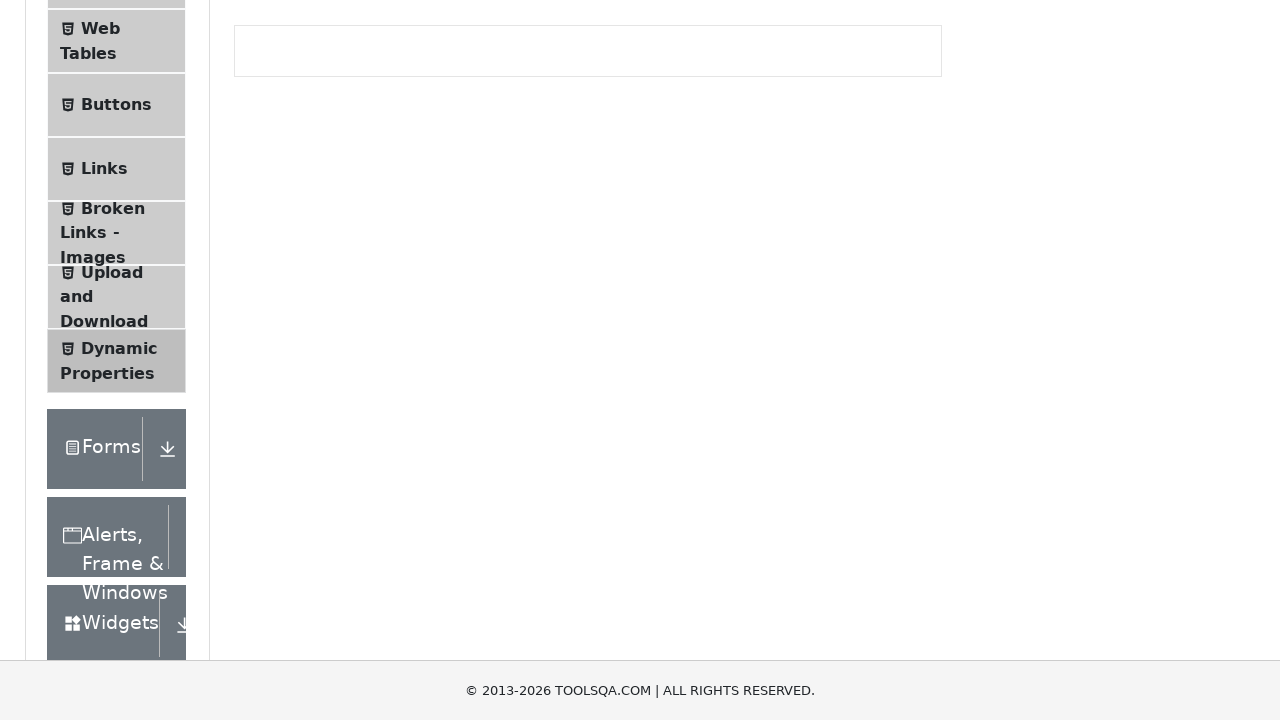

Waited for the dynamically appearing color change button to become visible
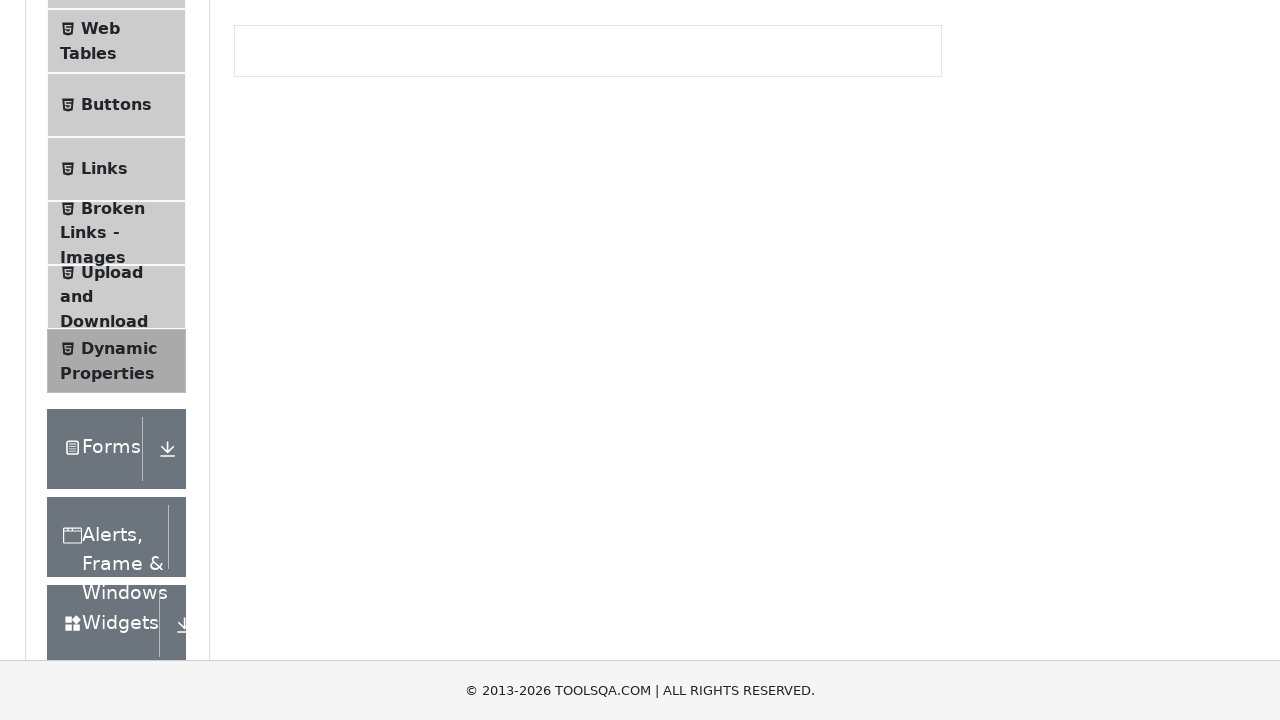

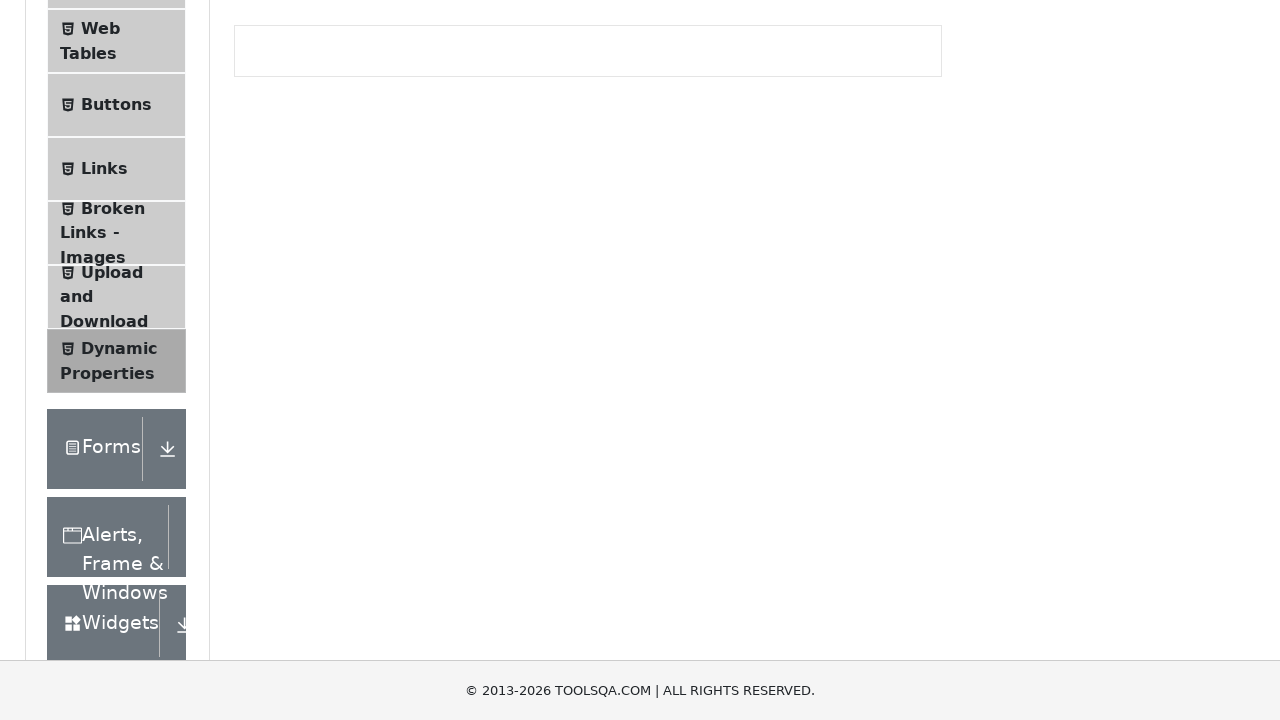